Tests e-commerce checkout flow by searching for a product, adding it to cart, and completing the checkout process with country selection

Starting URL: https://rahulshettyacademy.com/seleniumPractise/#/

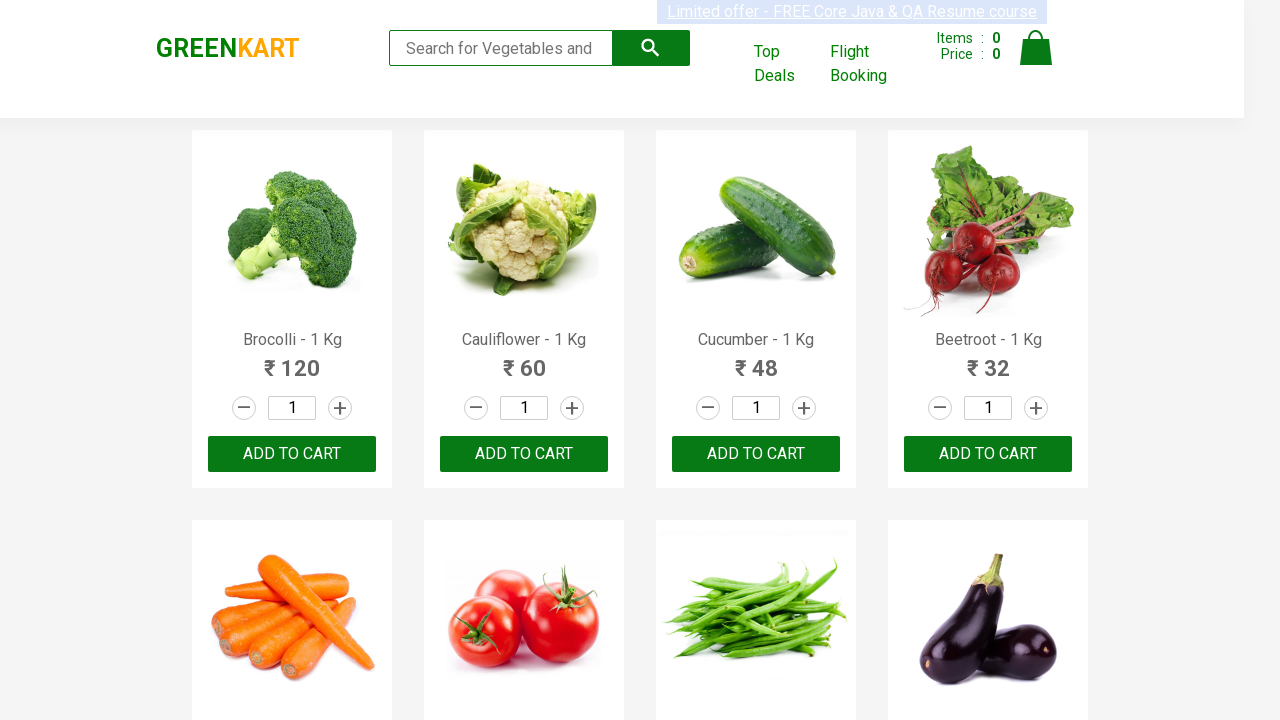

Filled search field with 'ca' to find products on input.search-keyword
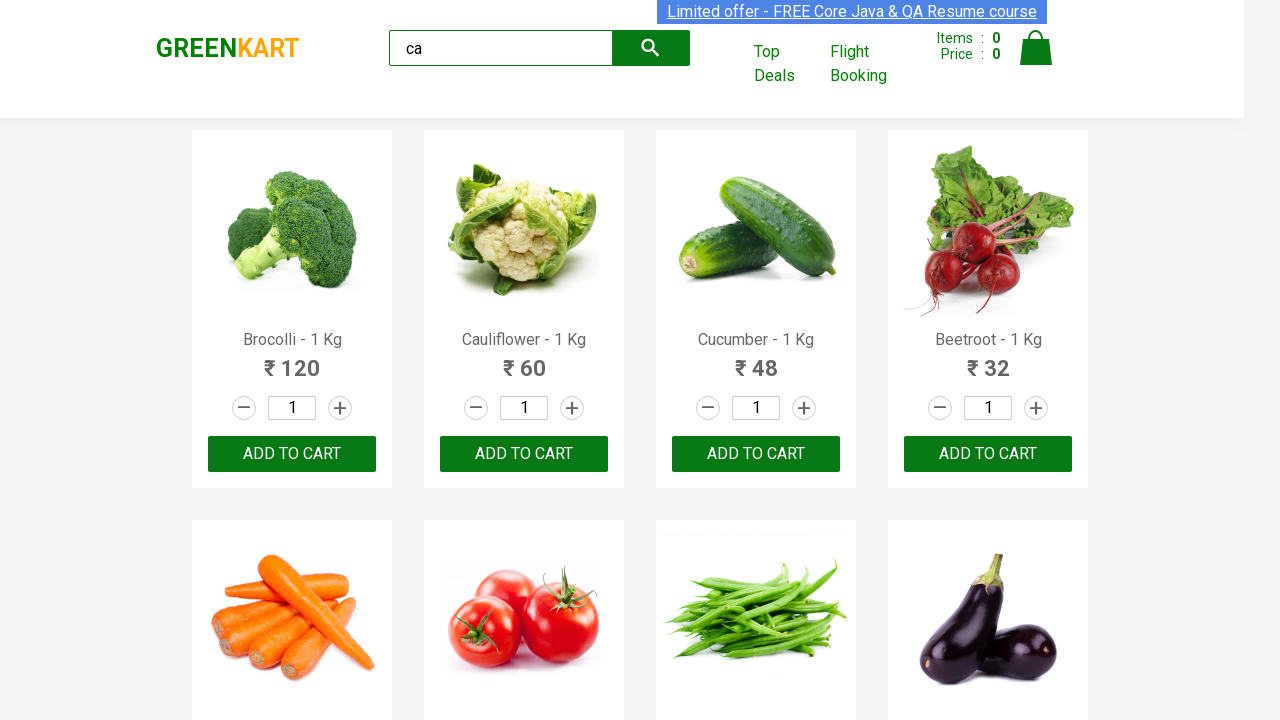

Waited for products to load
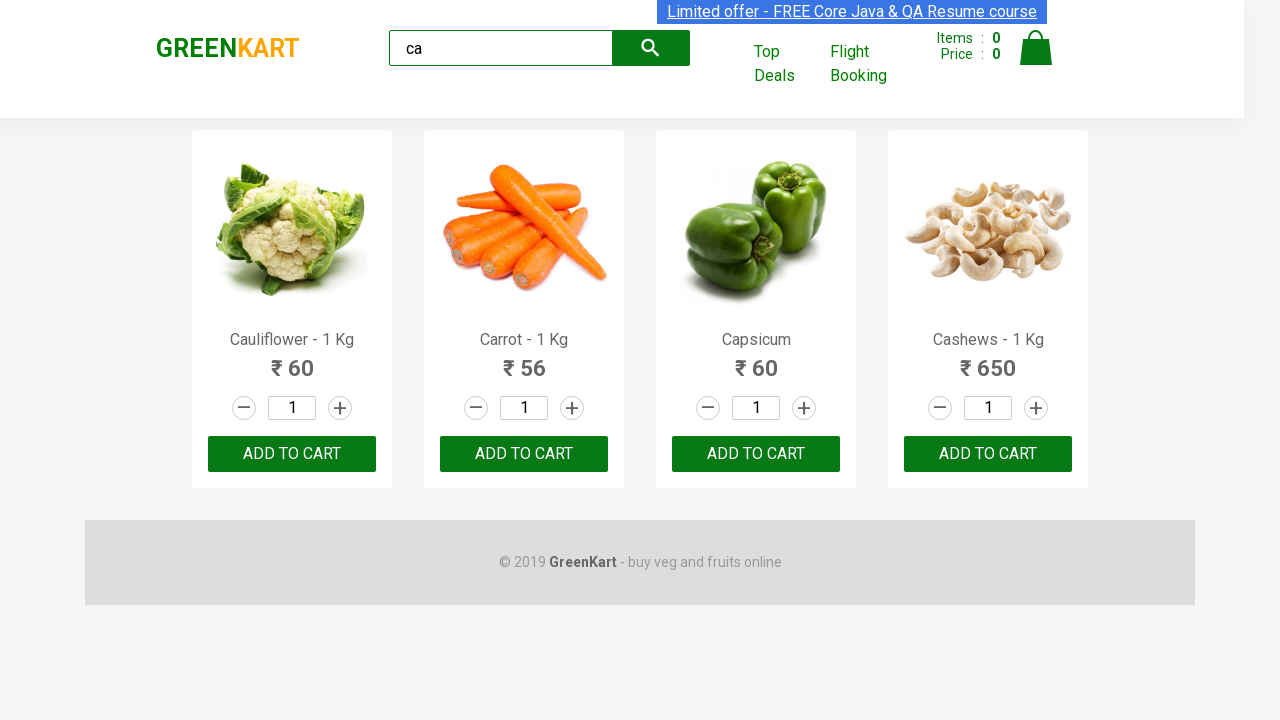

Located all product elements
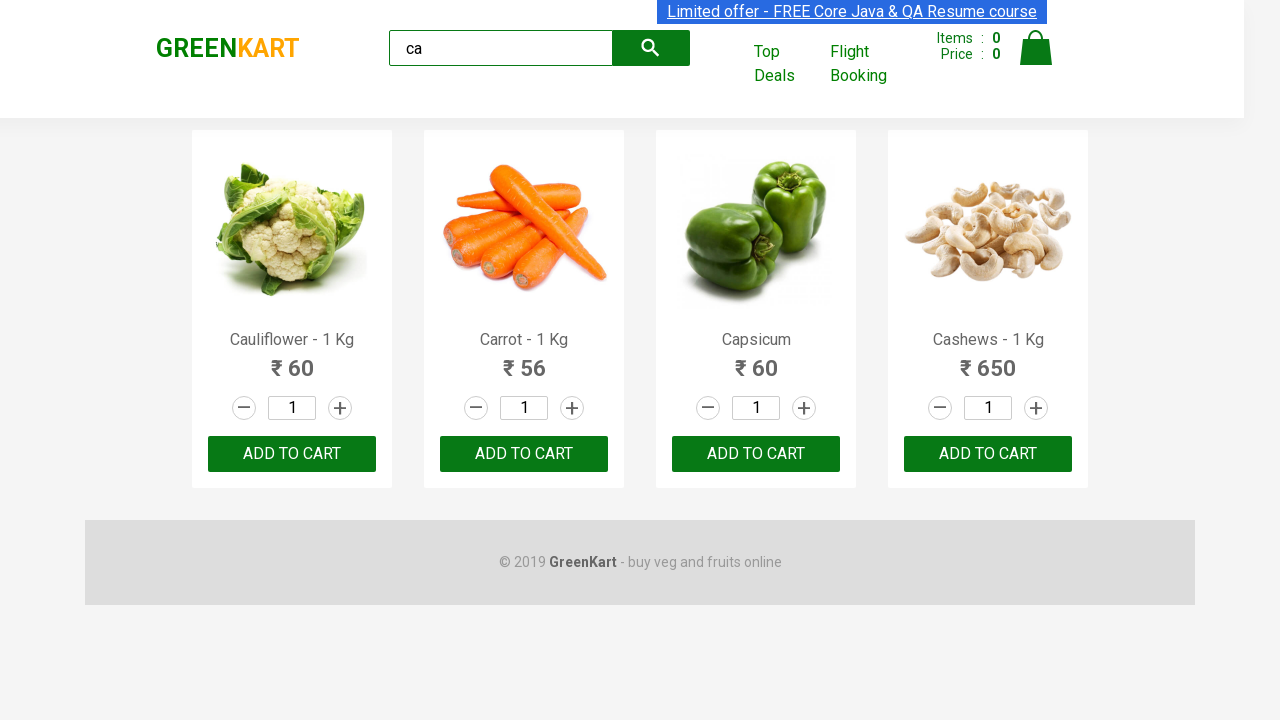

Found and clicked 'Cashews' product to add to cart at (988, 454) on div.products .product >> nth=3 >> button
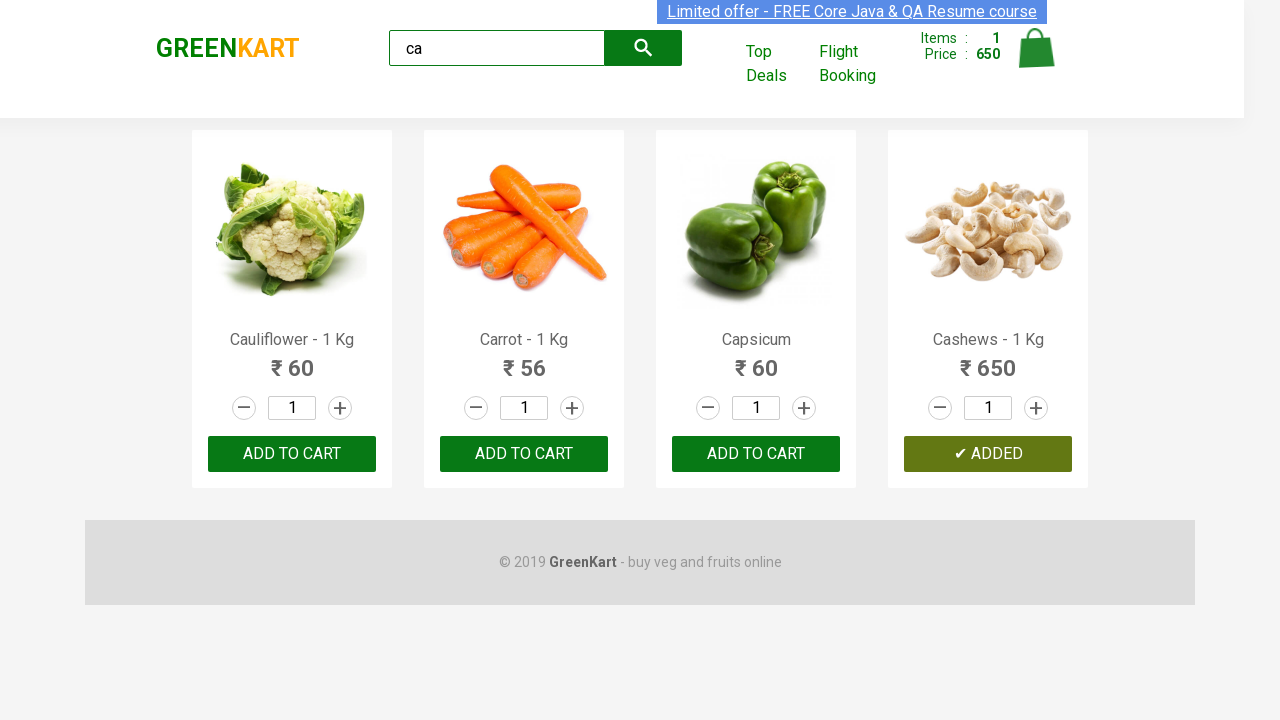

Clicked cart icon to view cart at (1036, 48) on img[alt="Cart"]
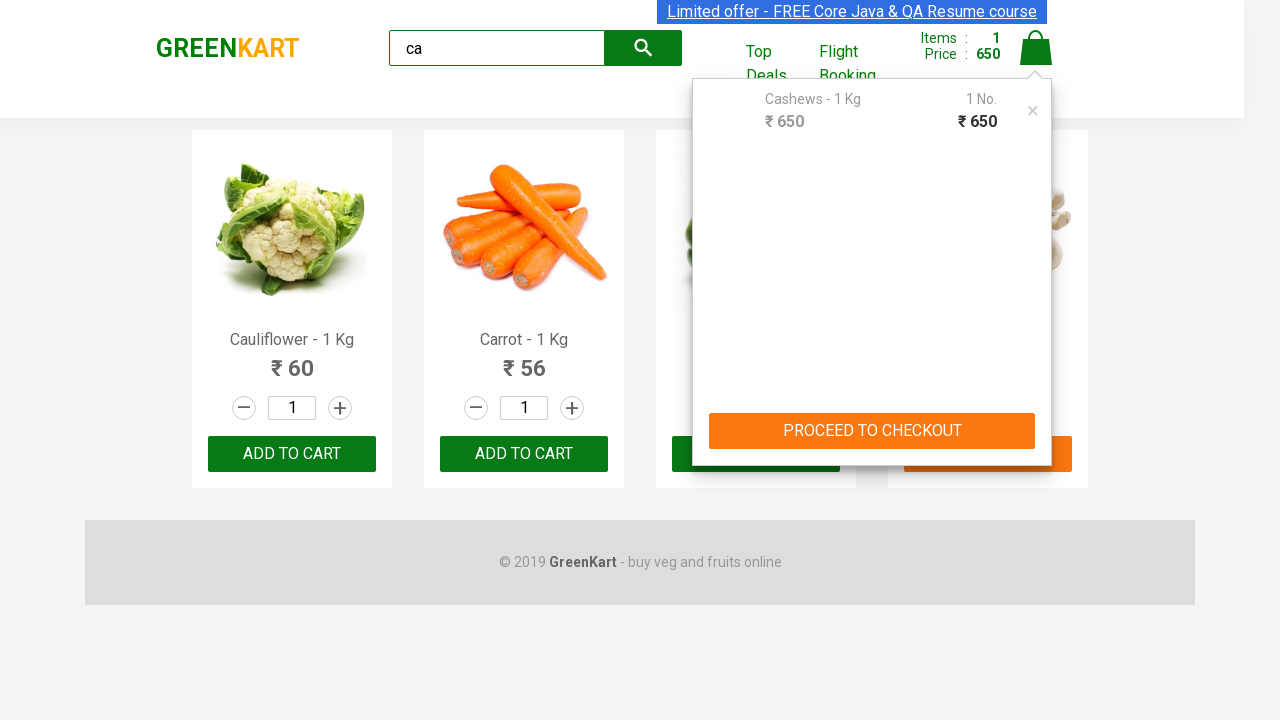

Clicked 'PROCEED TO CHECKOUT' button at (872, 431) on internal:text="PROCEED TO CHECKOUT"i
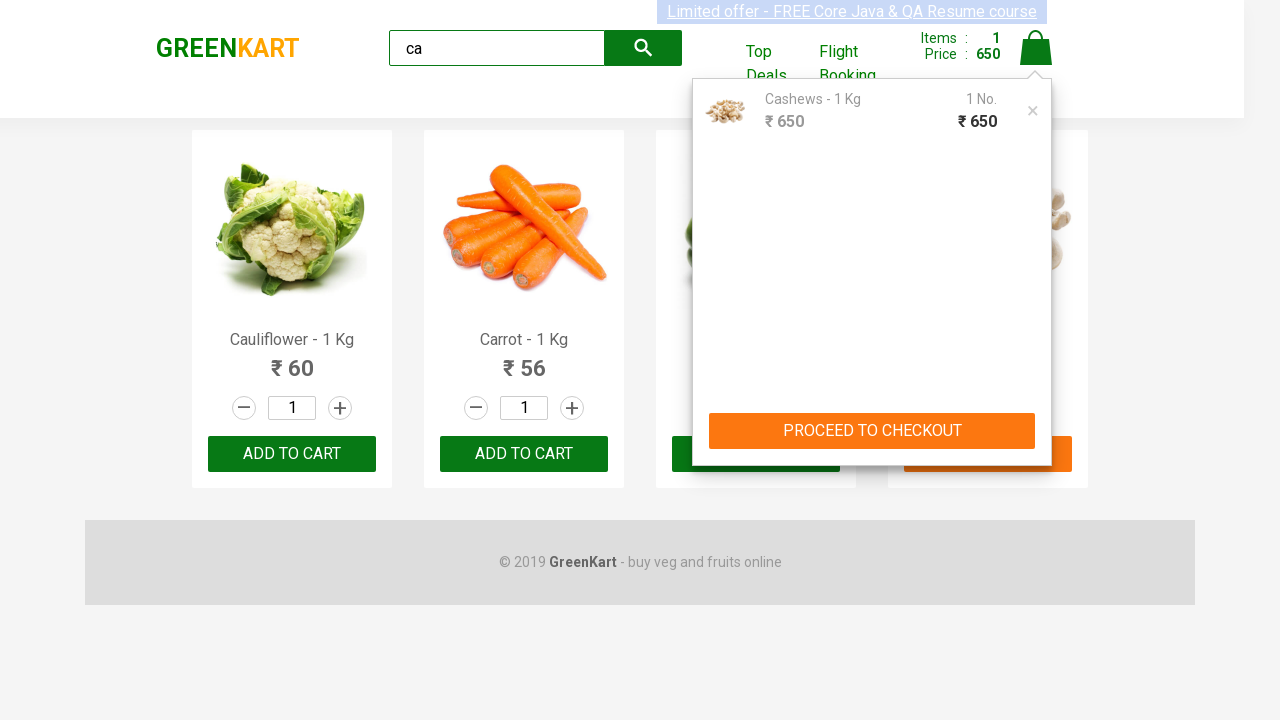

Clicked 'Place Order' button at (1036, 420) on internal:text="Place Order"i
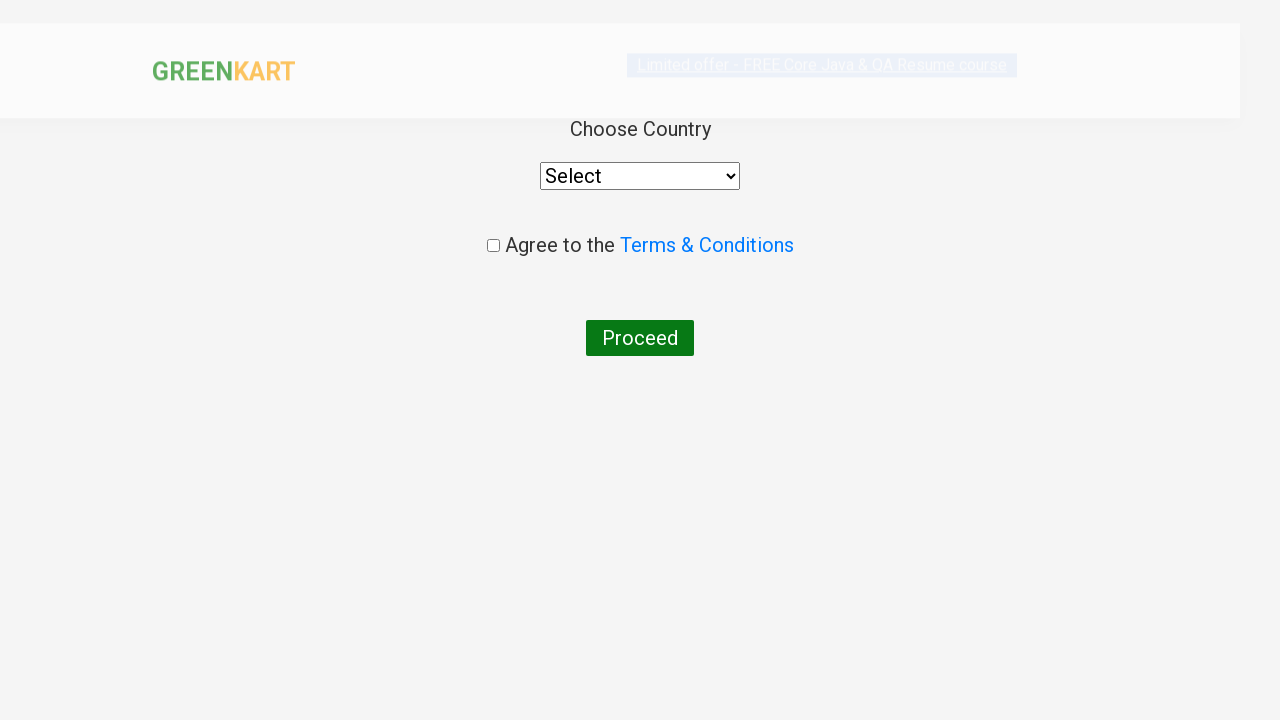

Selected 'India' from country dropdown on div.wrapperTwo>div>select
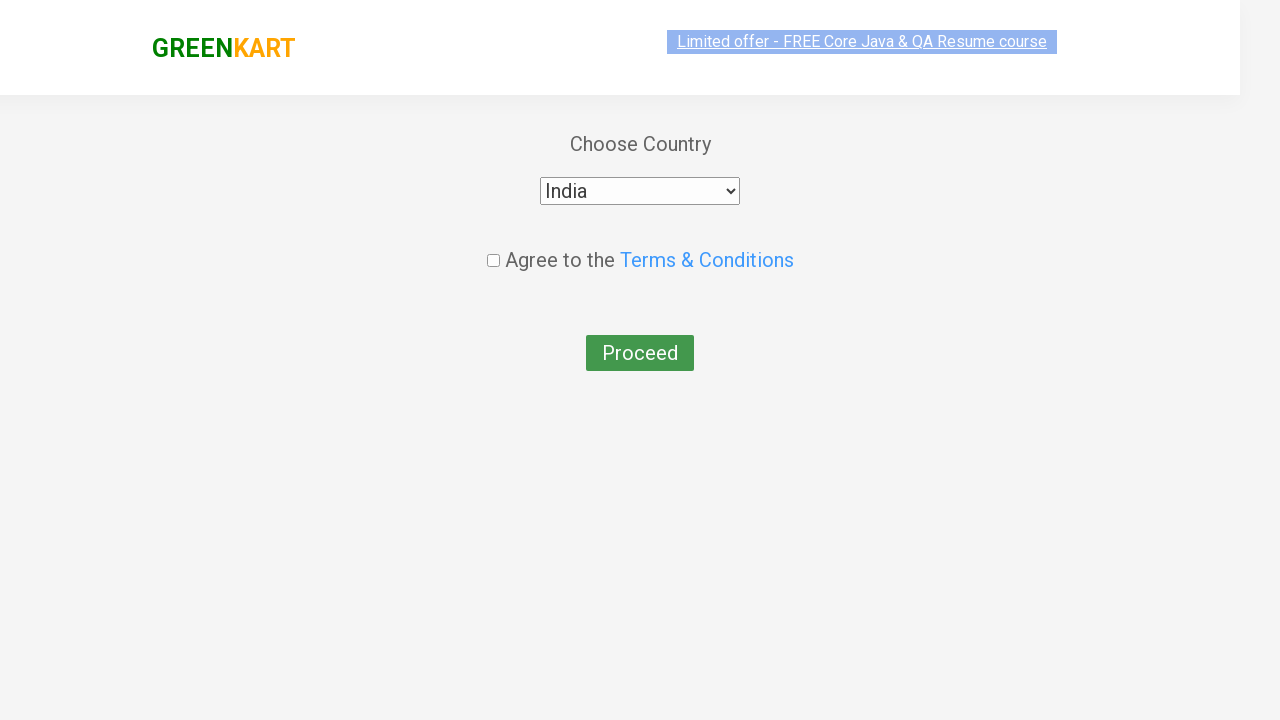

Checked agreement checkbox at (493, 246) on input.chkAgree
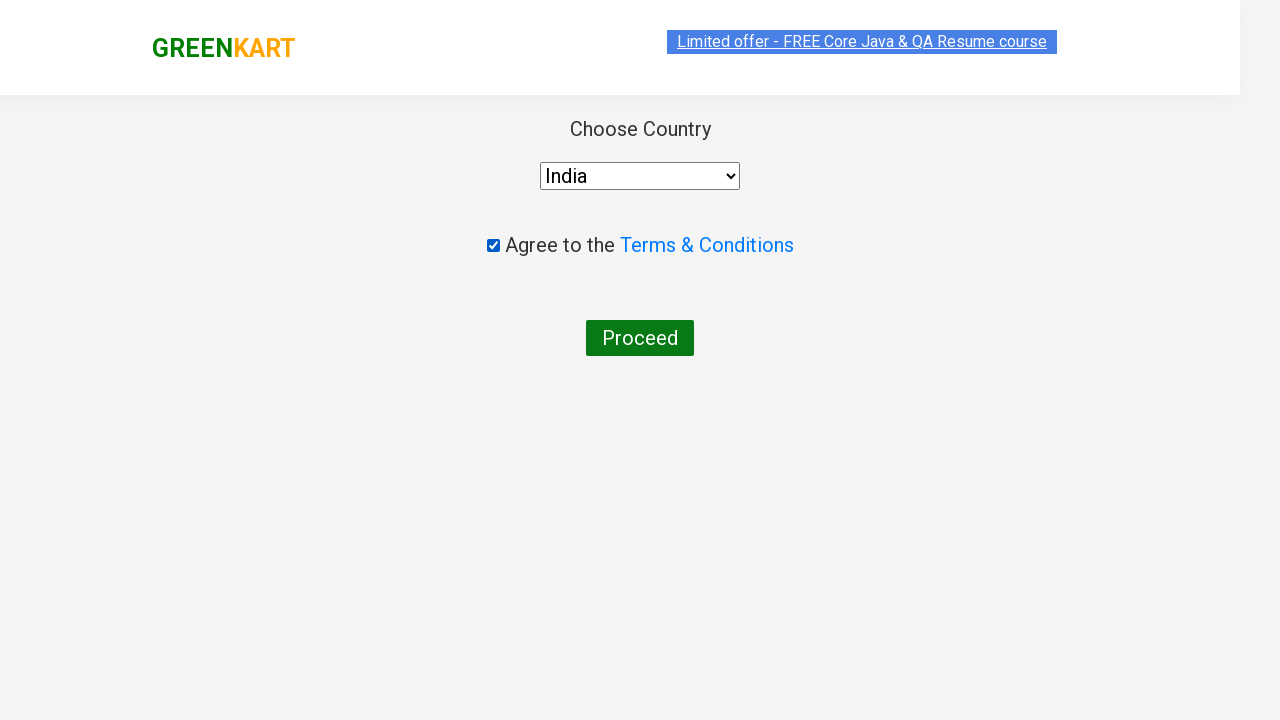

Clicked 'Proceed' button to complete the order at (640, 338) on internal:text="Proceed"i
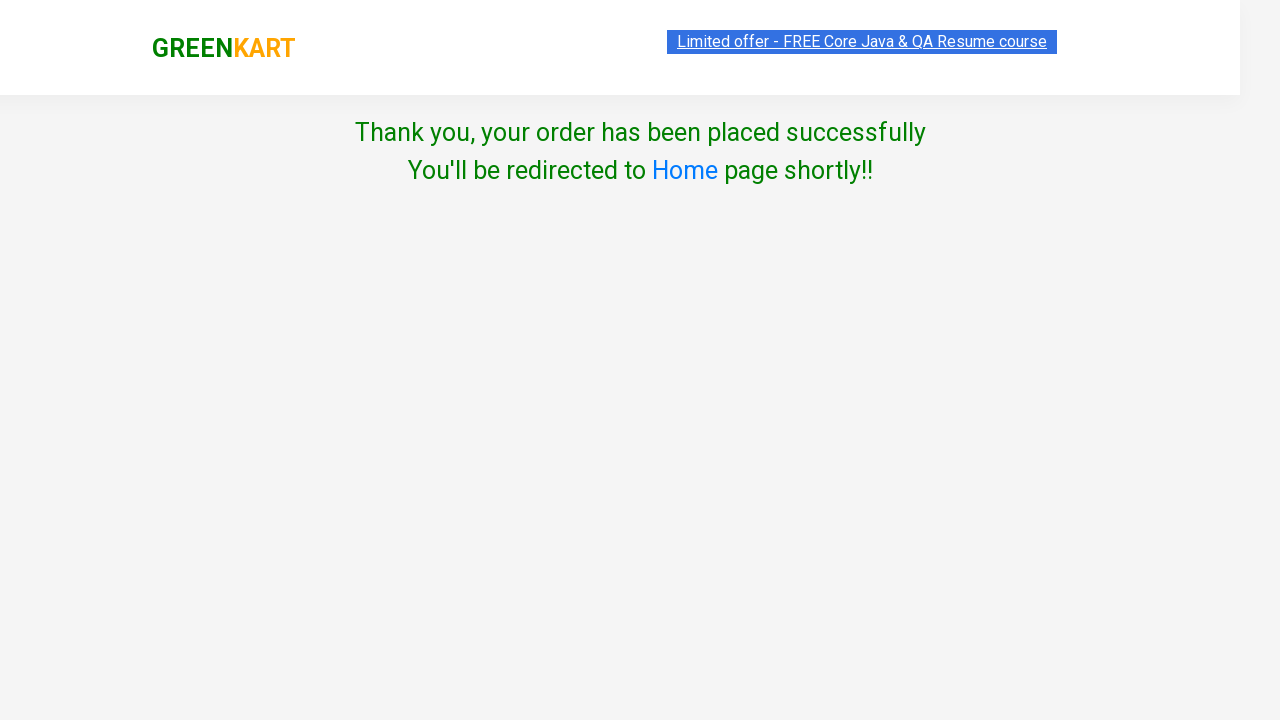

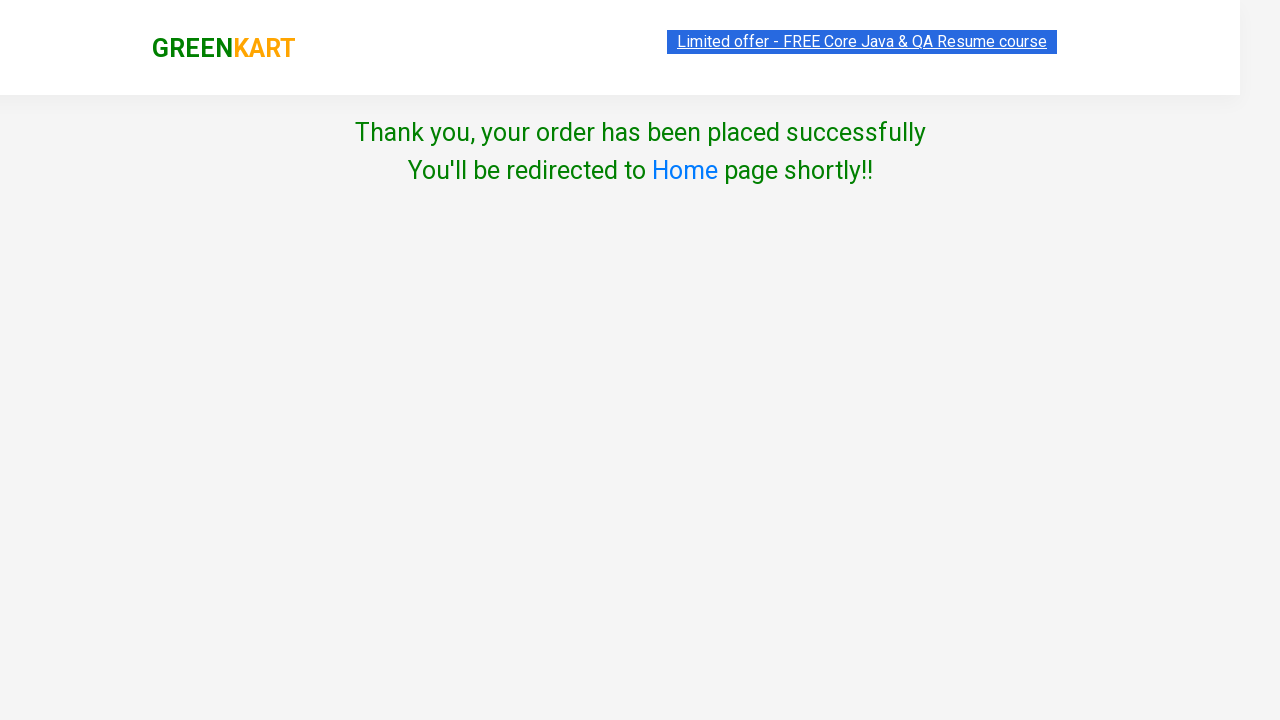